Tests a form submission on DEMOQA by filling in name, email, and address fields, then verifying the submitted data is displayed

Starting URL: https://demoqa.com/text-box

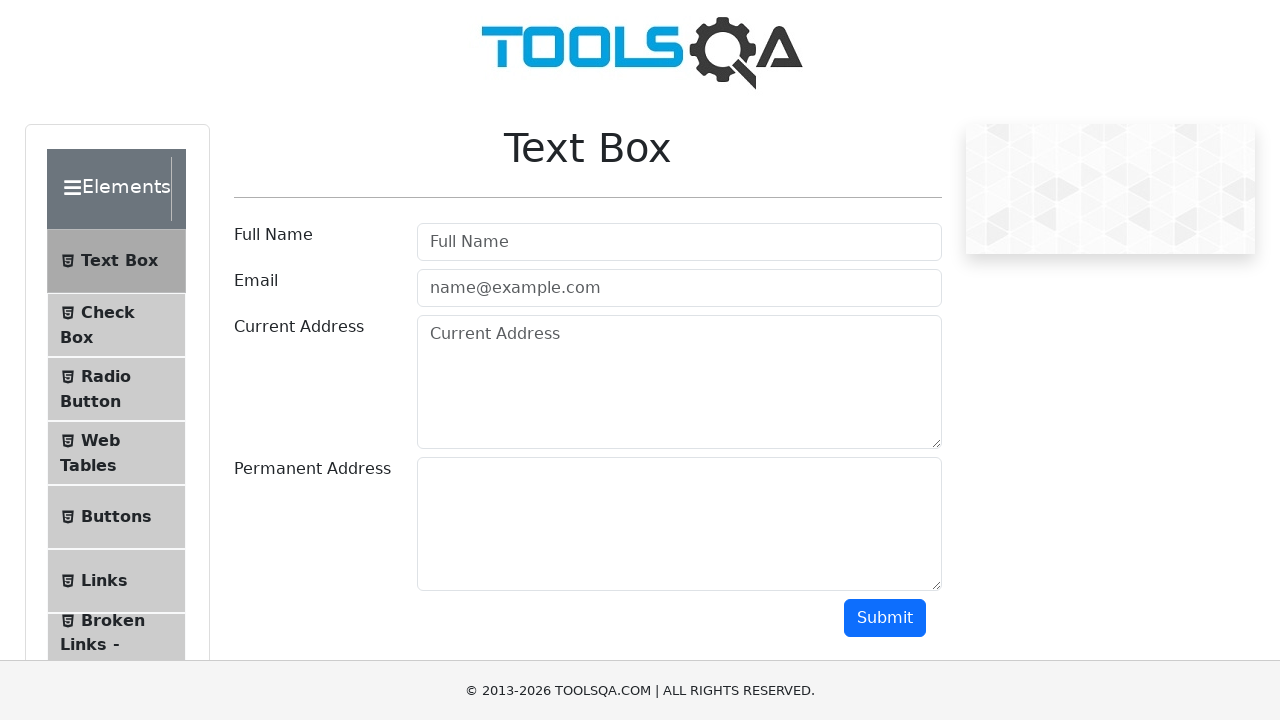

Filled name field with 'Miller Laguna' on #userName
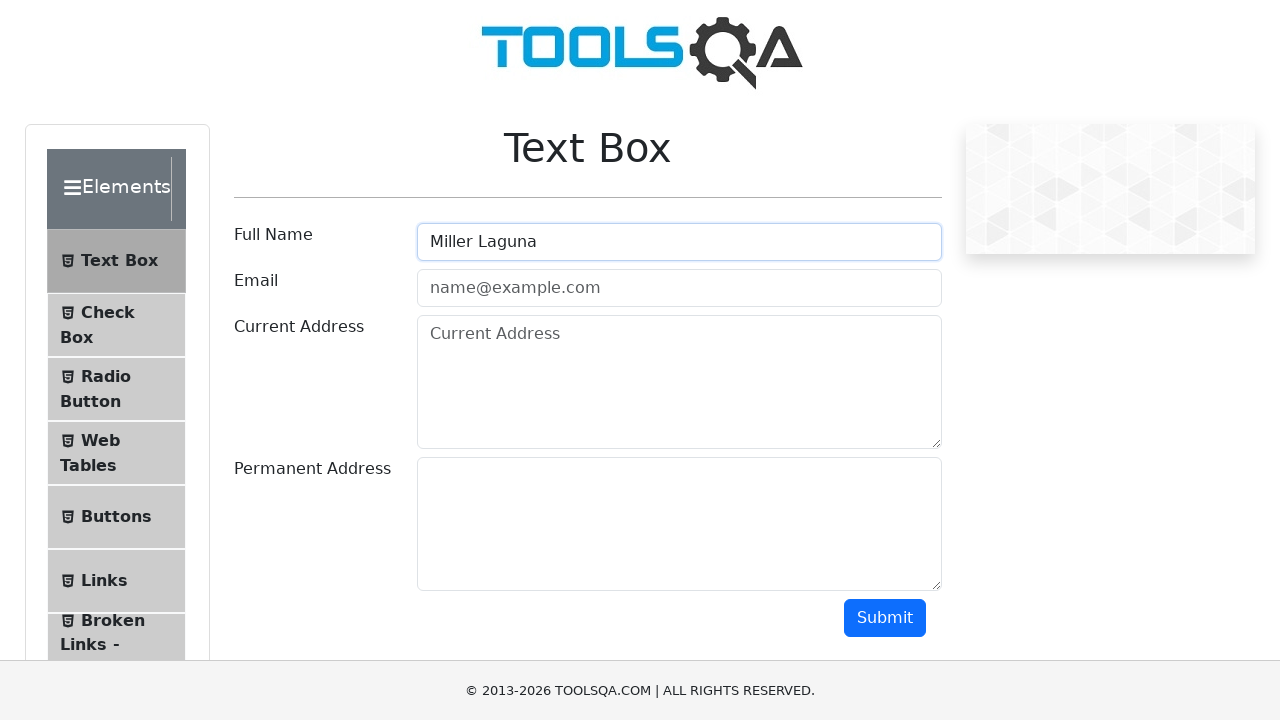

Filled email field with 'testuser123@example.com' on #userEmail
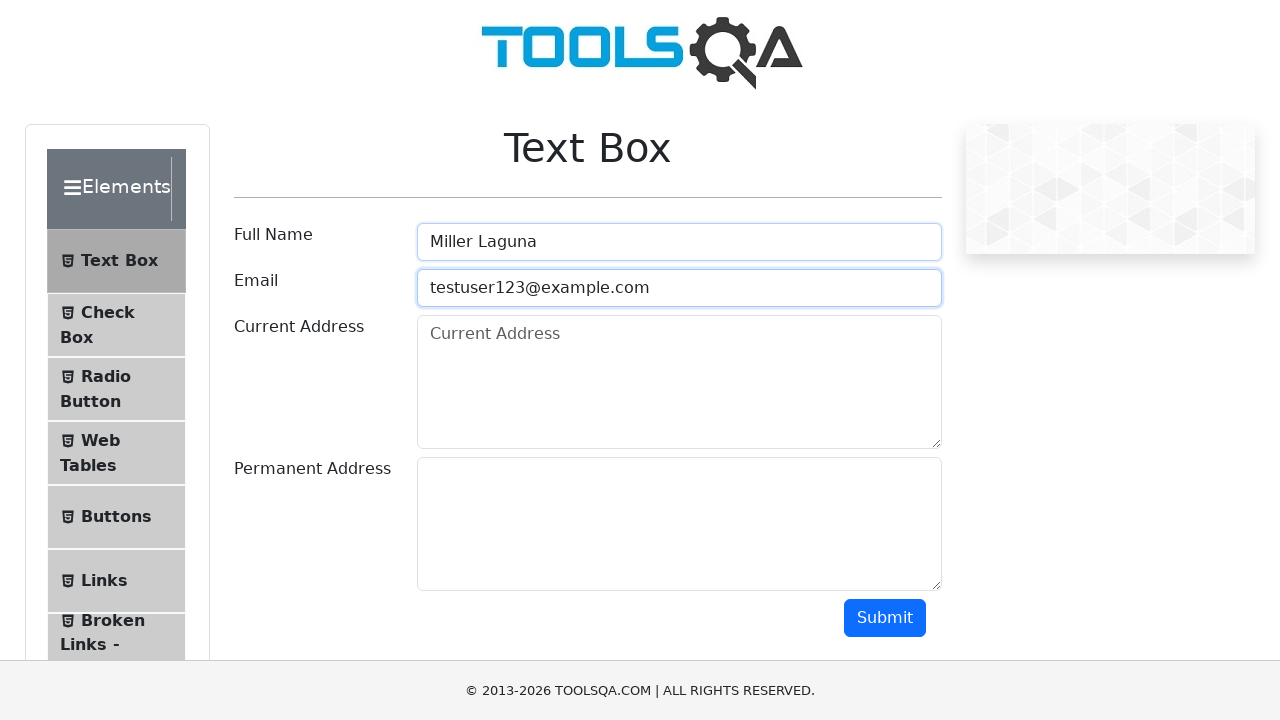

Filled current address field with '123 Test Street, Test City' on #currentAddress
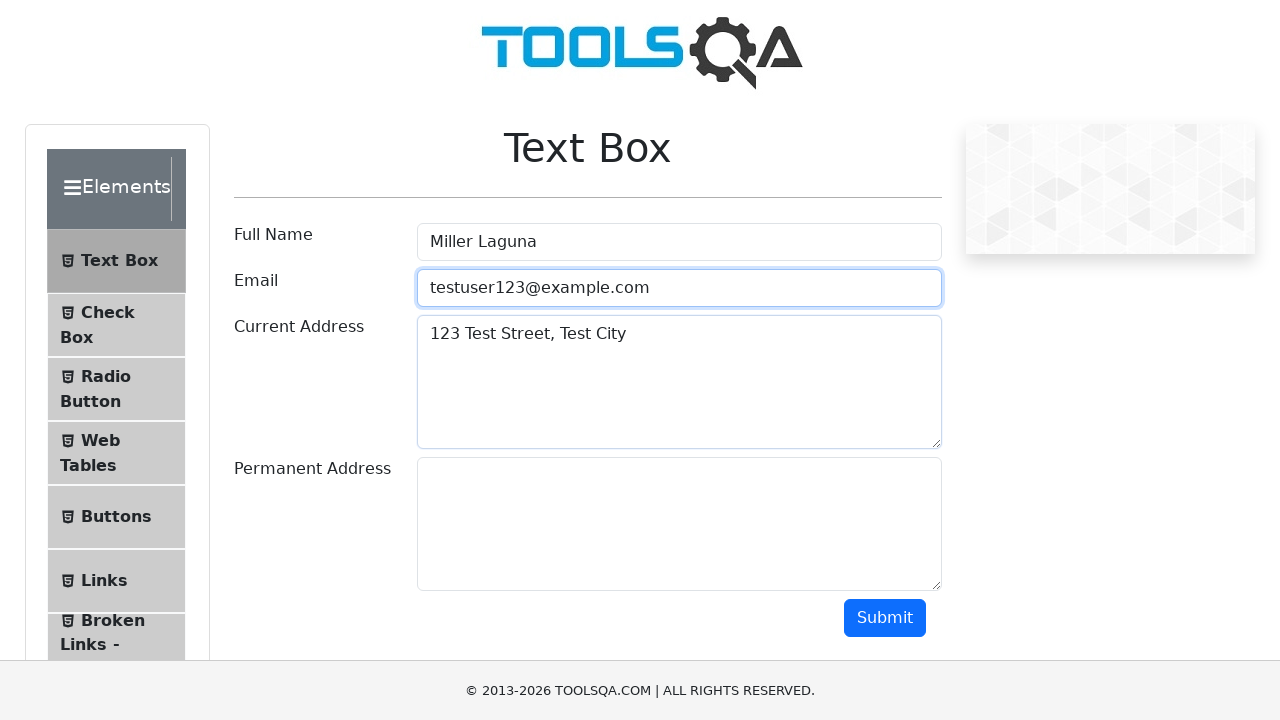

Filled permanent address field with '456 Automation Avenue, QA Town' on #permanentAddress
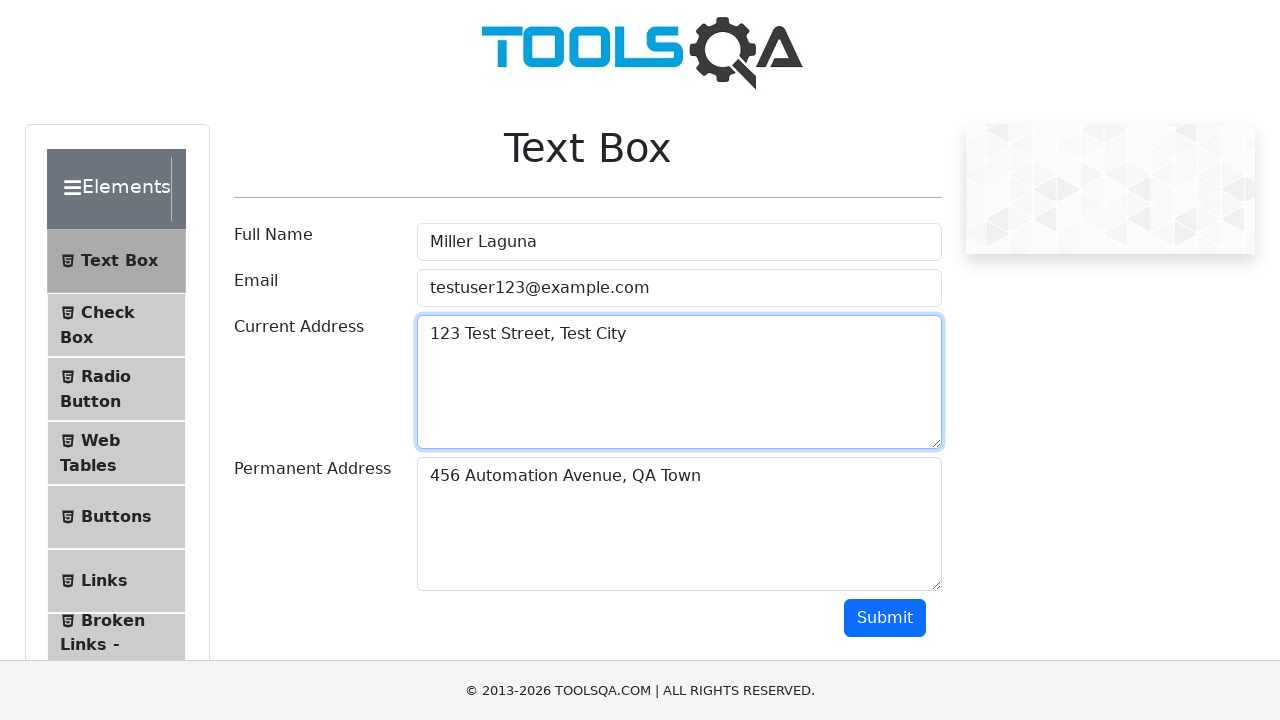

Clicked submit button to submit form at (885, 618) on button#submit
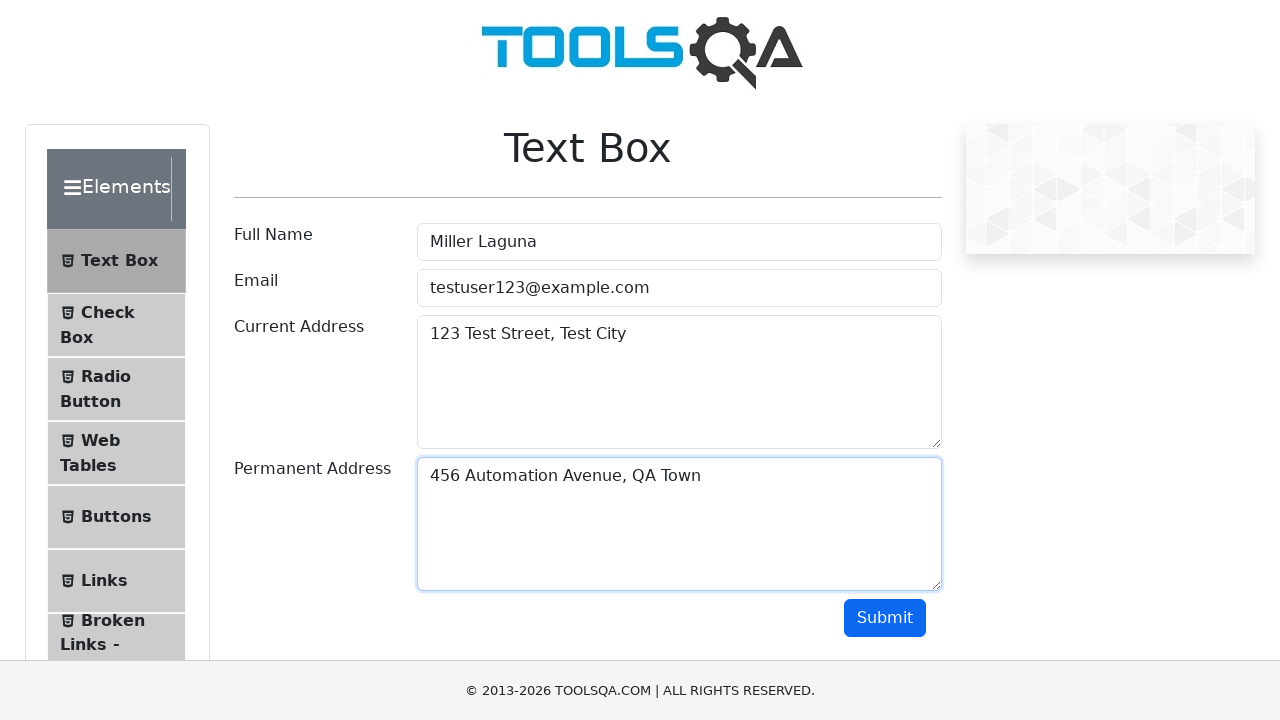

Submitted data section loaded with name field visible
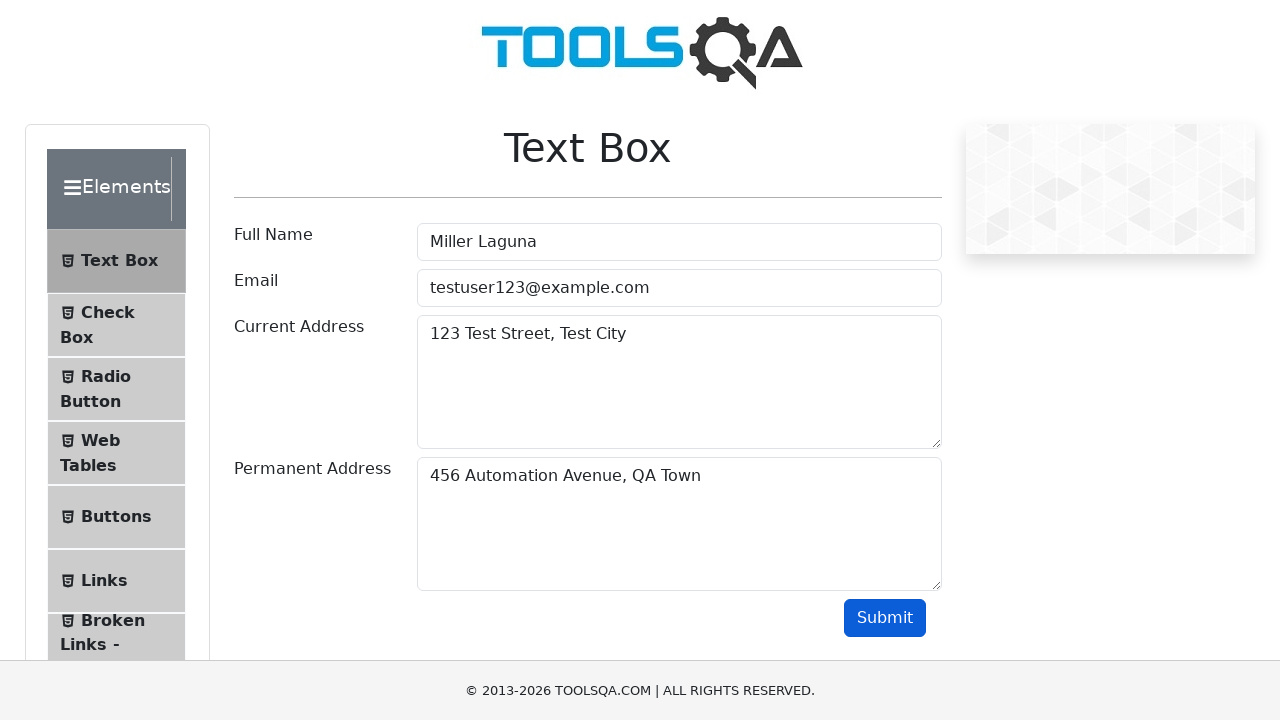

Retrieved submitted name text for verification
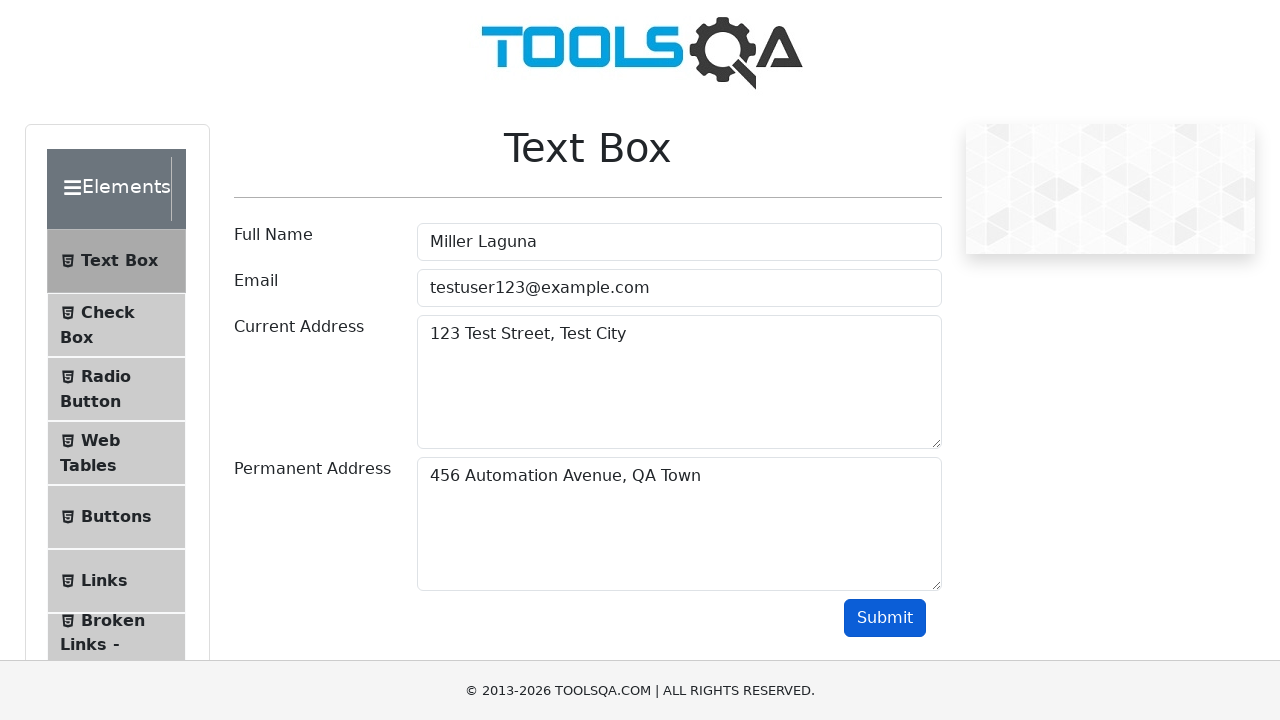

Verified that submitted name 'Miller Laguna' is correctly displayed
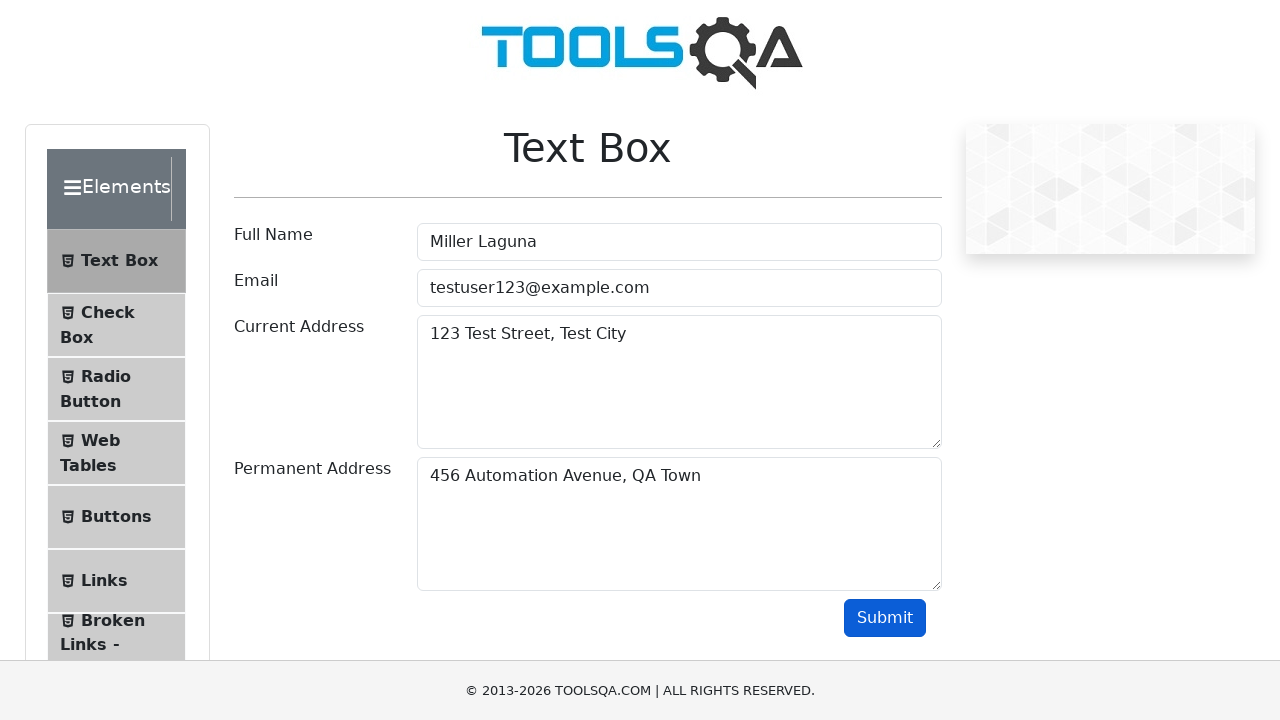

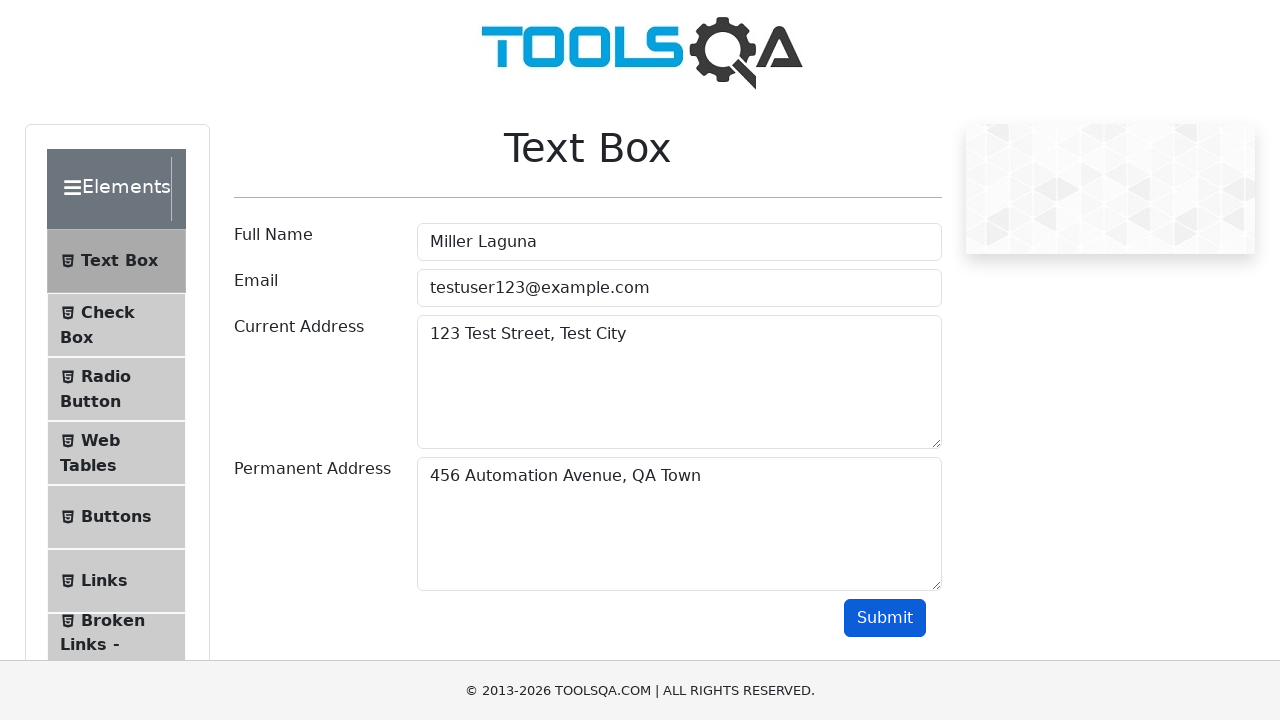